Tests the resizable widget functionality on jQuery UI demo page by dragging the resize handle to expand the resizable box

Starting URL: https://jqueryui.com/resizable/

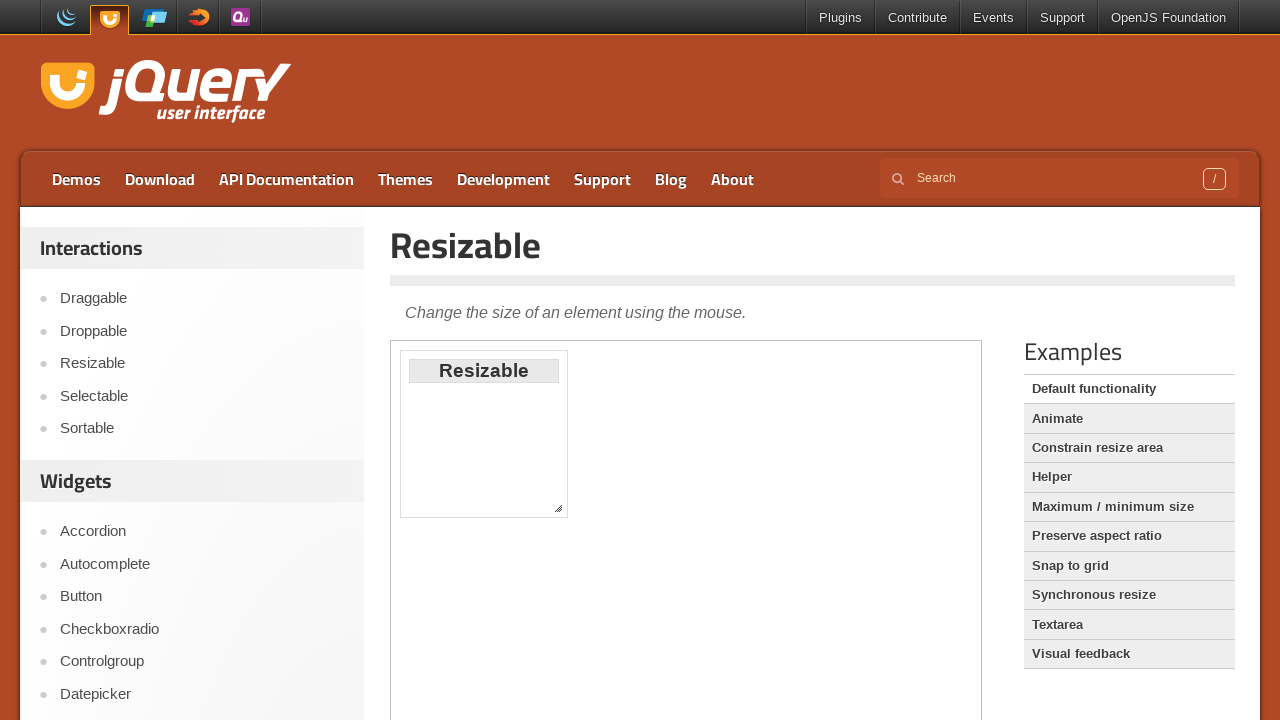

Located the iframe containing the resizable demo
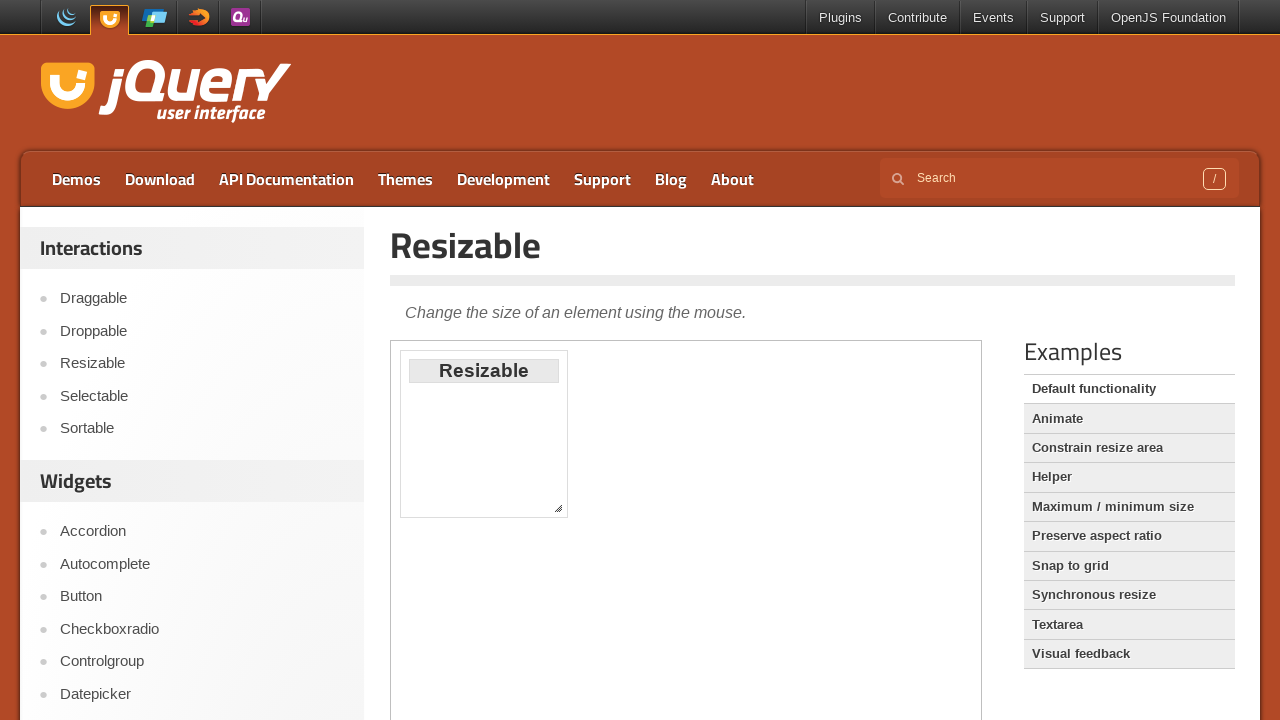

Set resizable frame reference
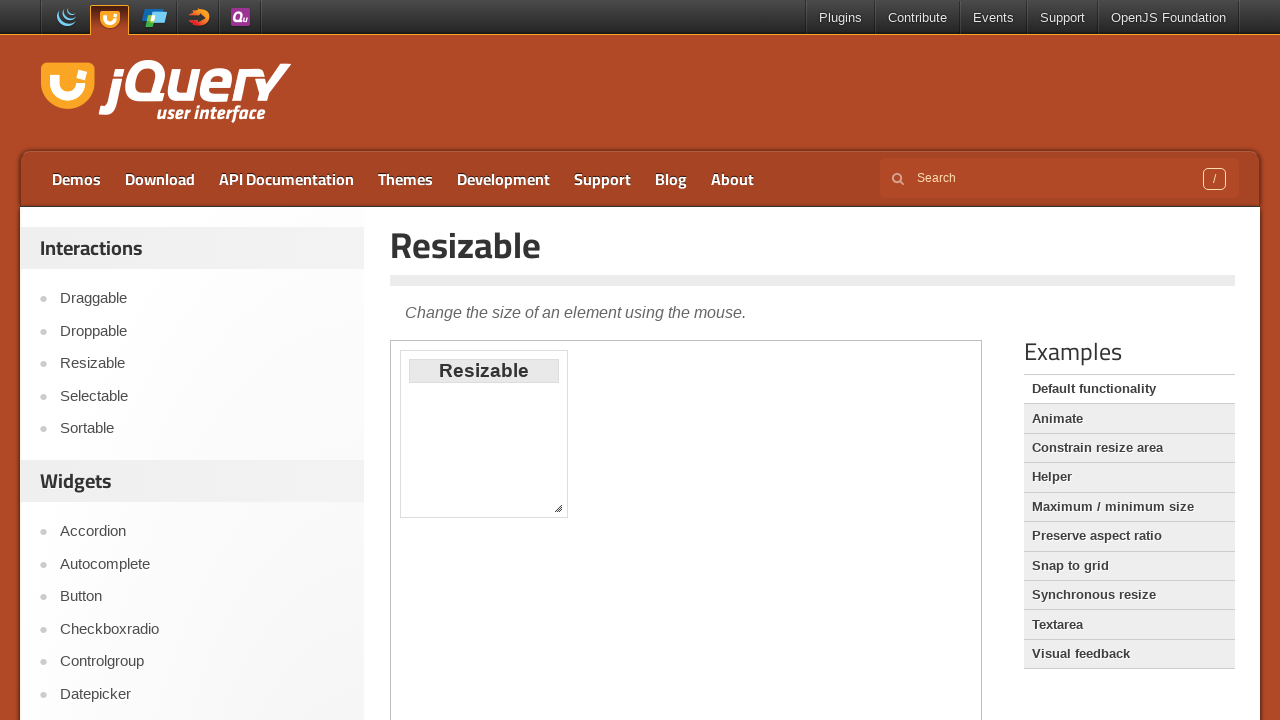

Located the resize handle element
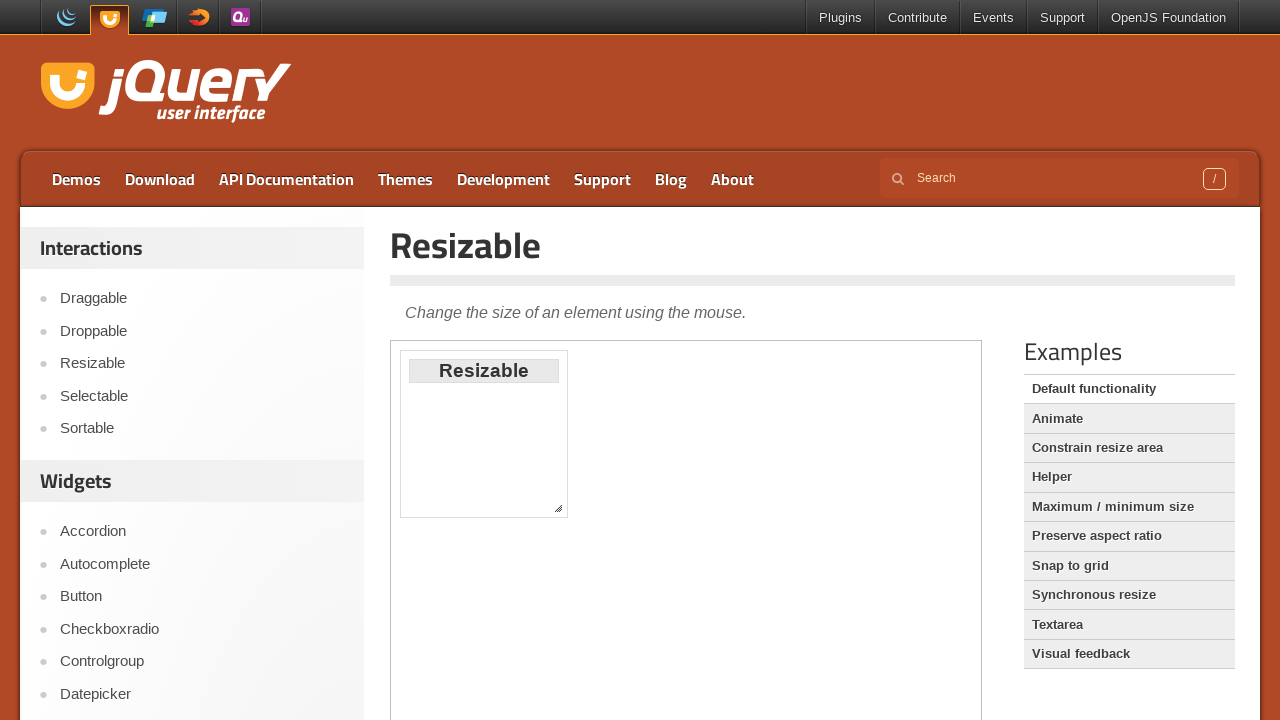

Dragged the resize handle to expand the resizable box at (750, 650)
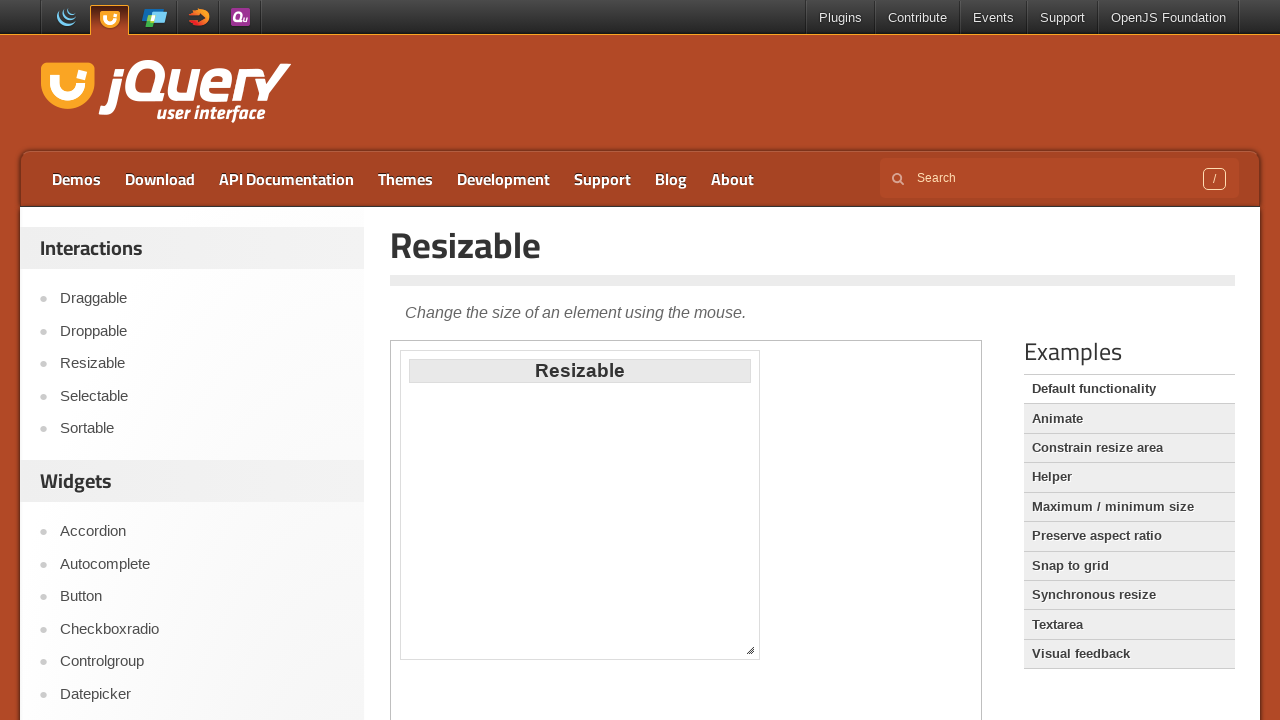

Retrieved bounding box of the resize handle
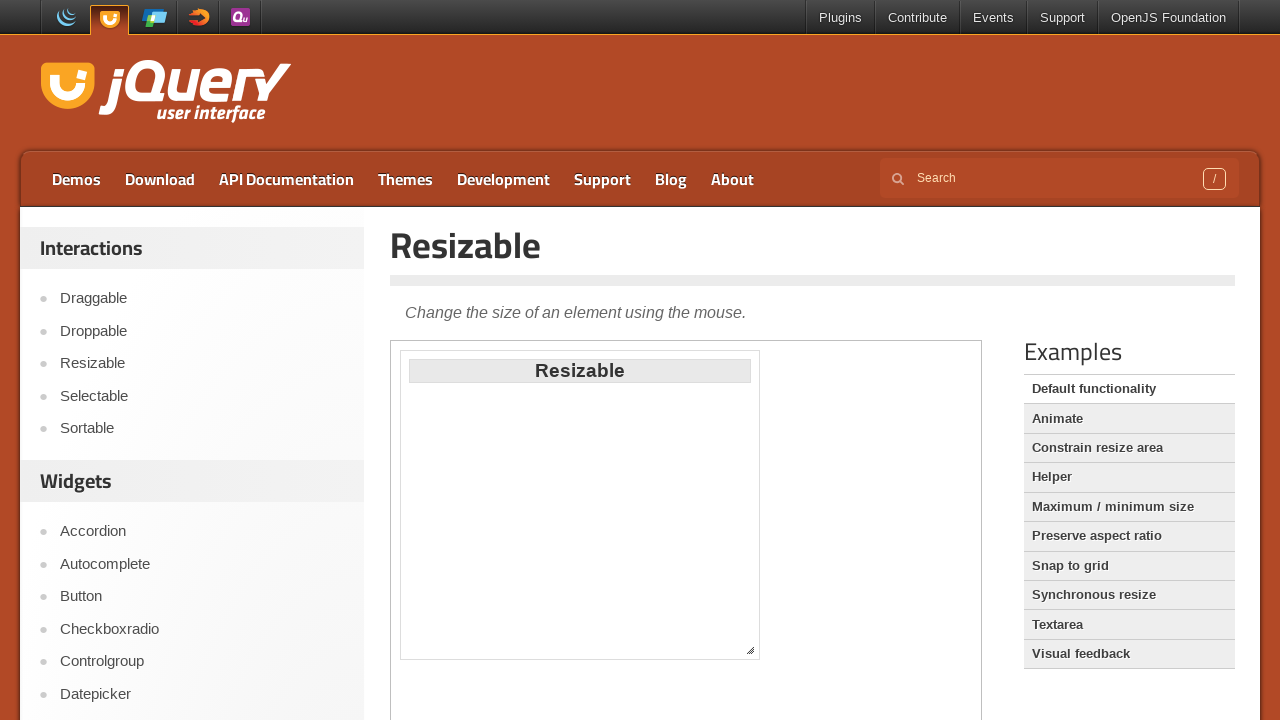

Moved mouse to the center of the resize handle at (750, 650)
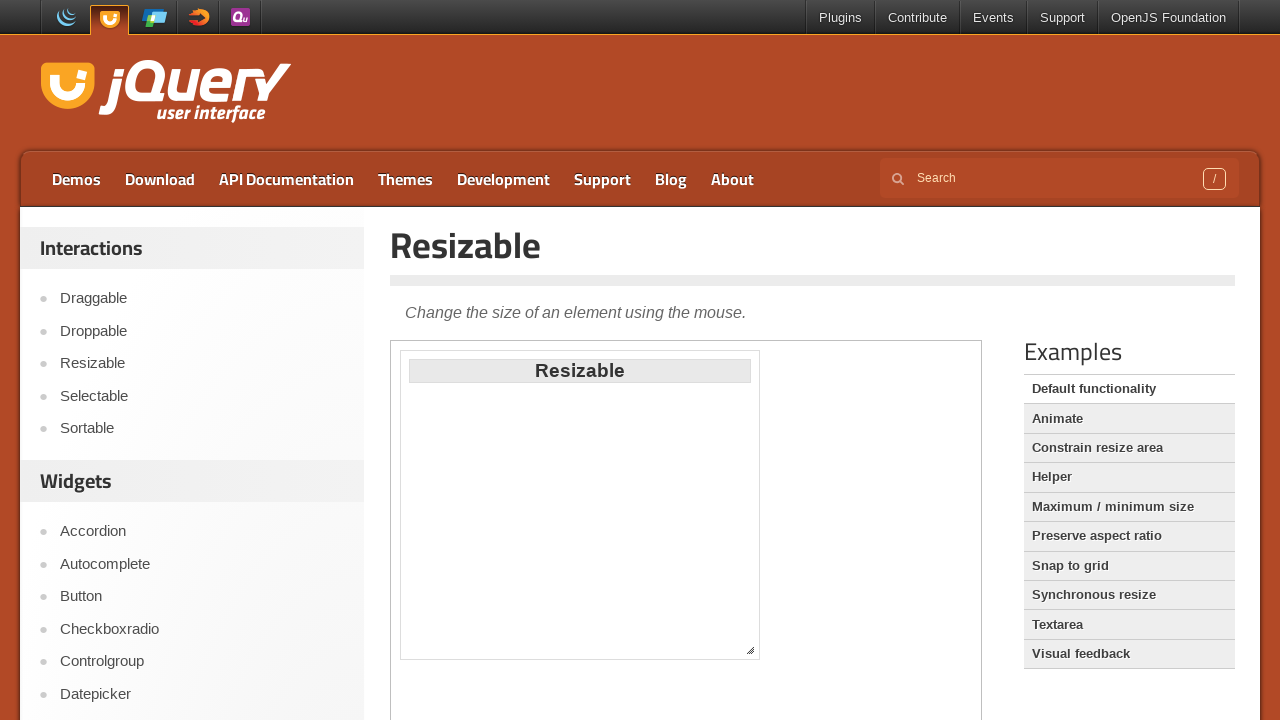

Pressed mouse button down on the resize handle at (750, 650)
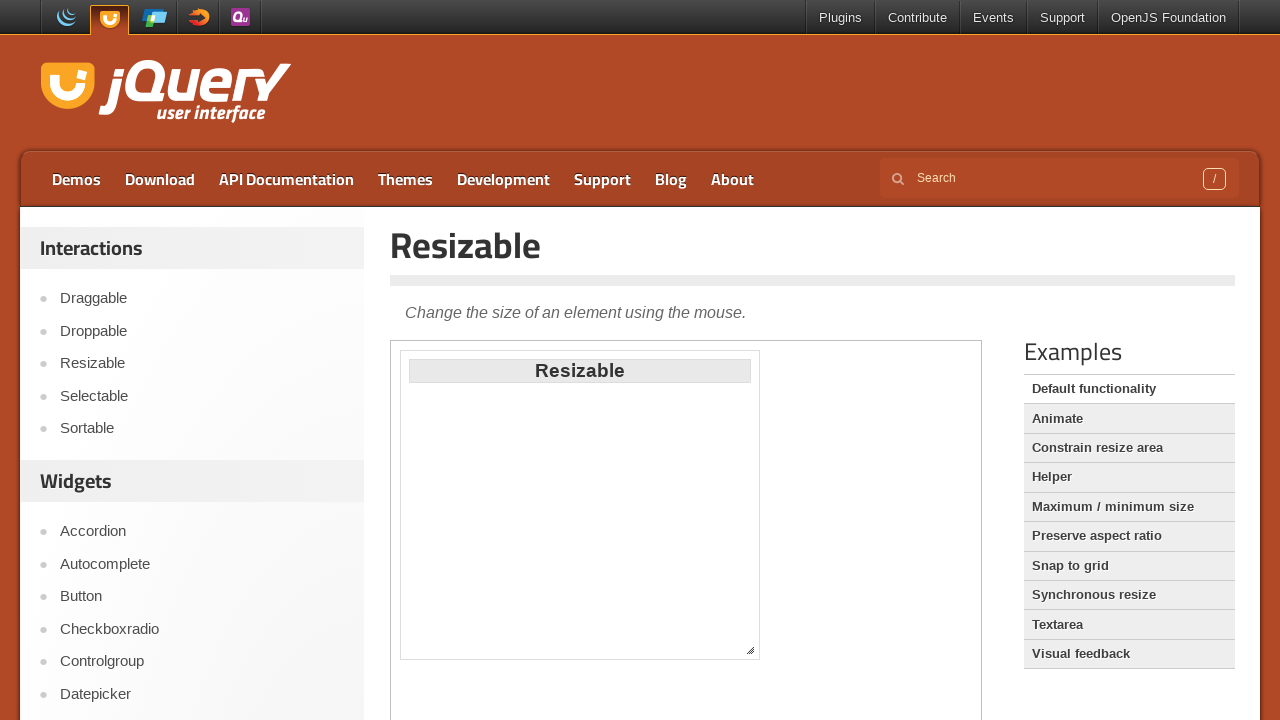

Dragged mouse to new position to resize the widget at (942, 792)
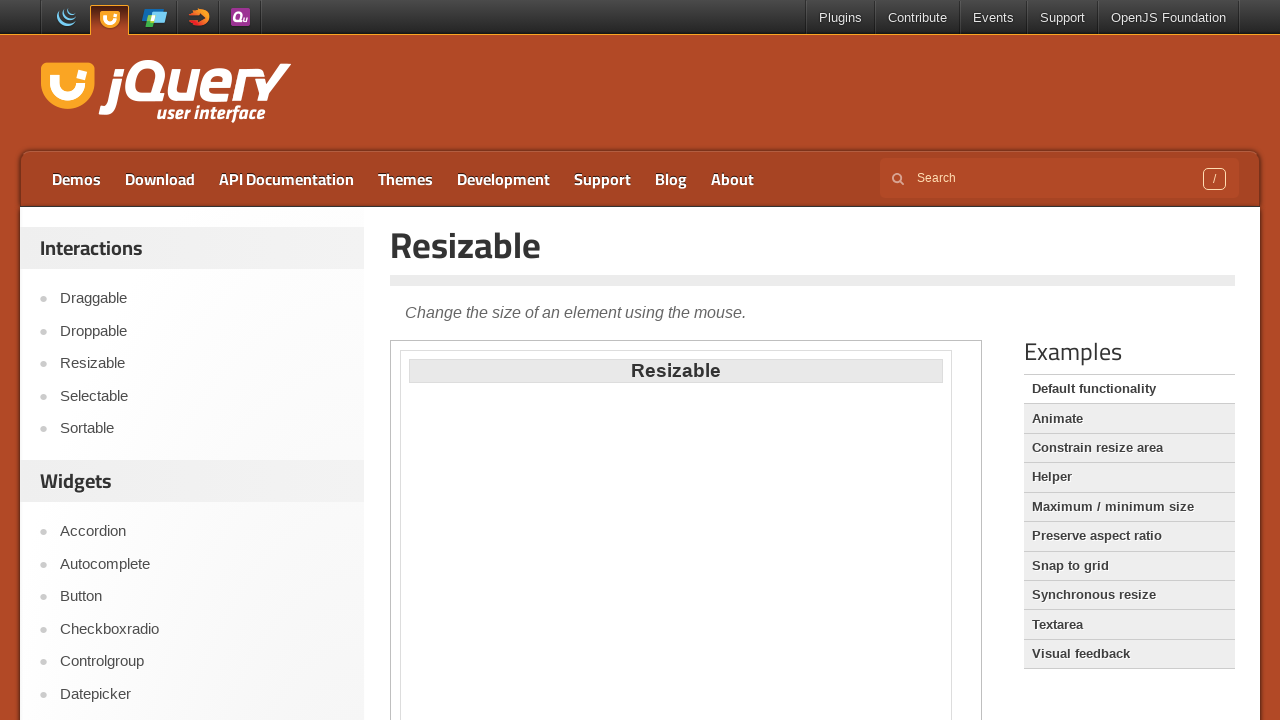

Released mouse button to complete the resize operation at (942, 792)
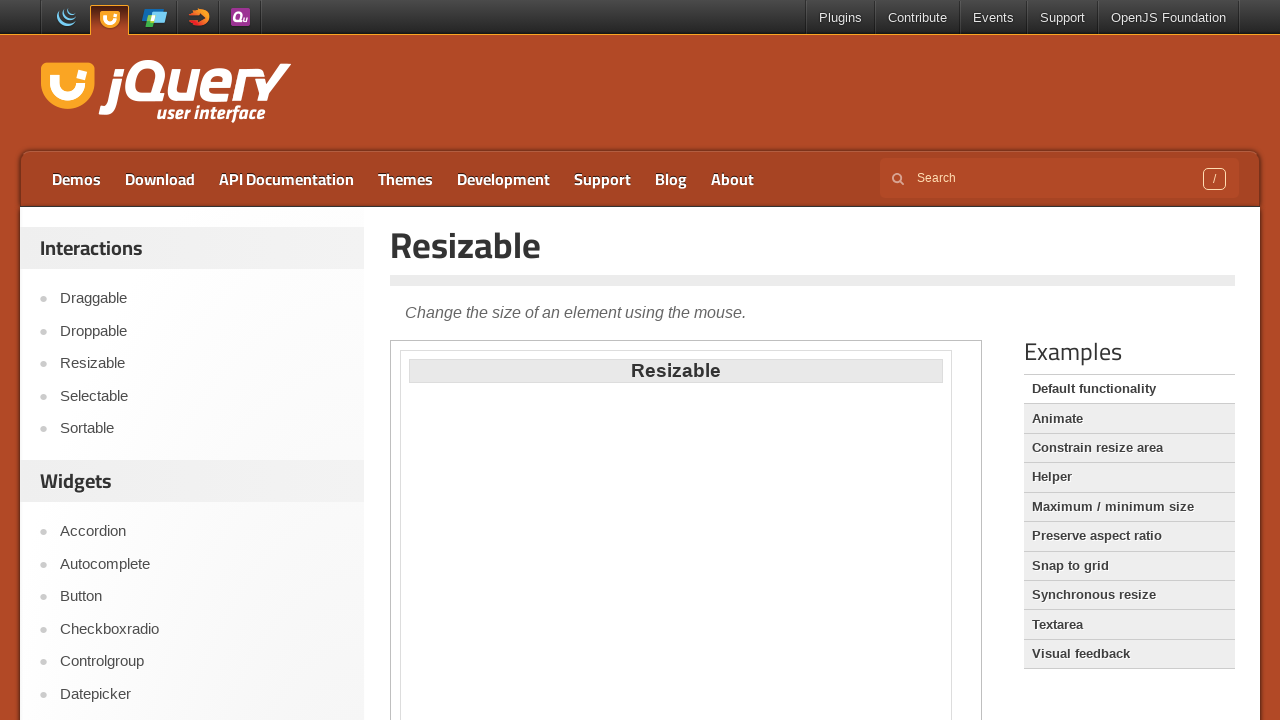

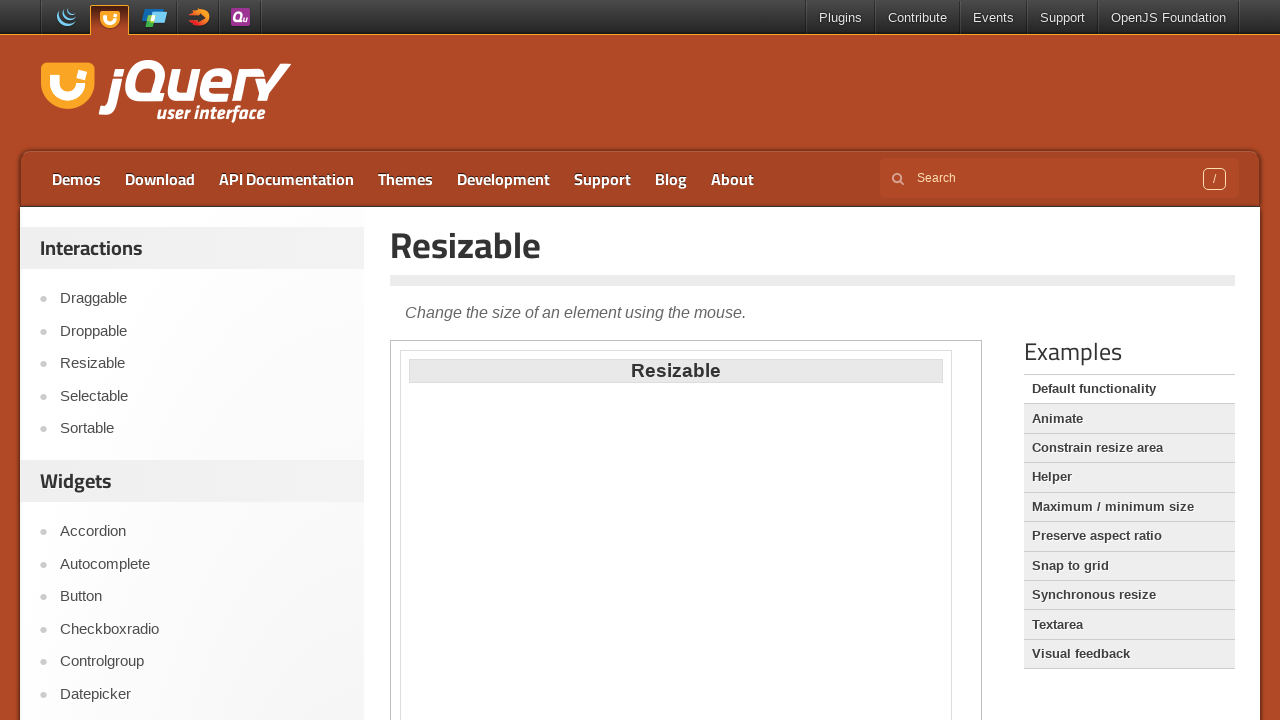